Tests a form submission by filling various input fields (leaving zip-code empty) and verifying field validation through background color changes

Starting URL: https://bonigarcia.dev/selenium-webdriver-java/data-types.html

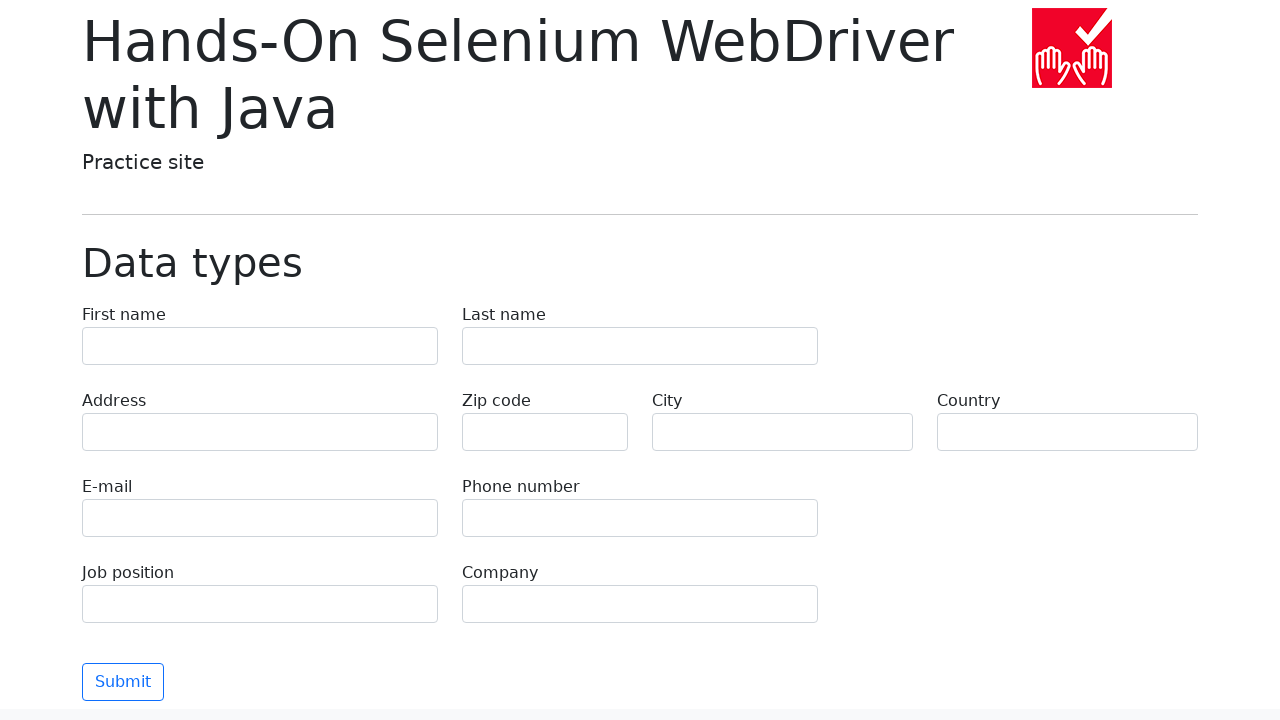

Filled first name field with 'Иван' on input[name="first-name"]
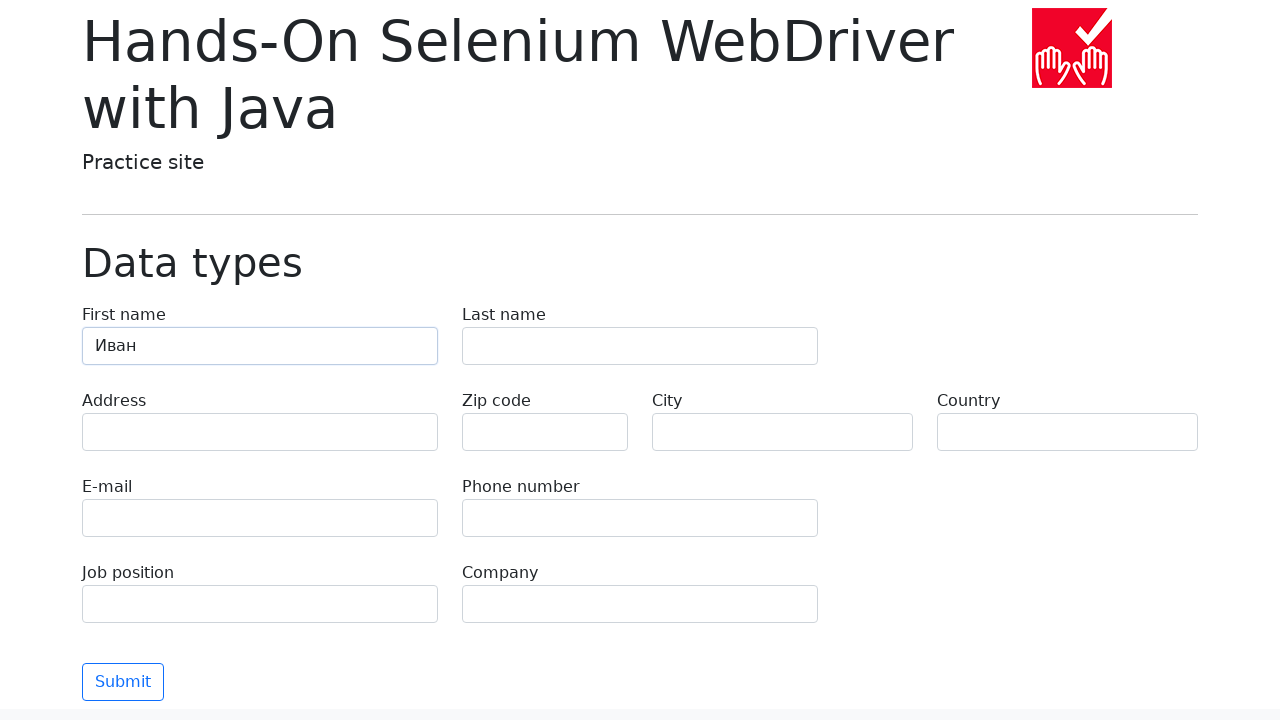

Filled last name field with 'Петров' on input[name="last-name"]
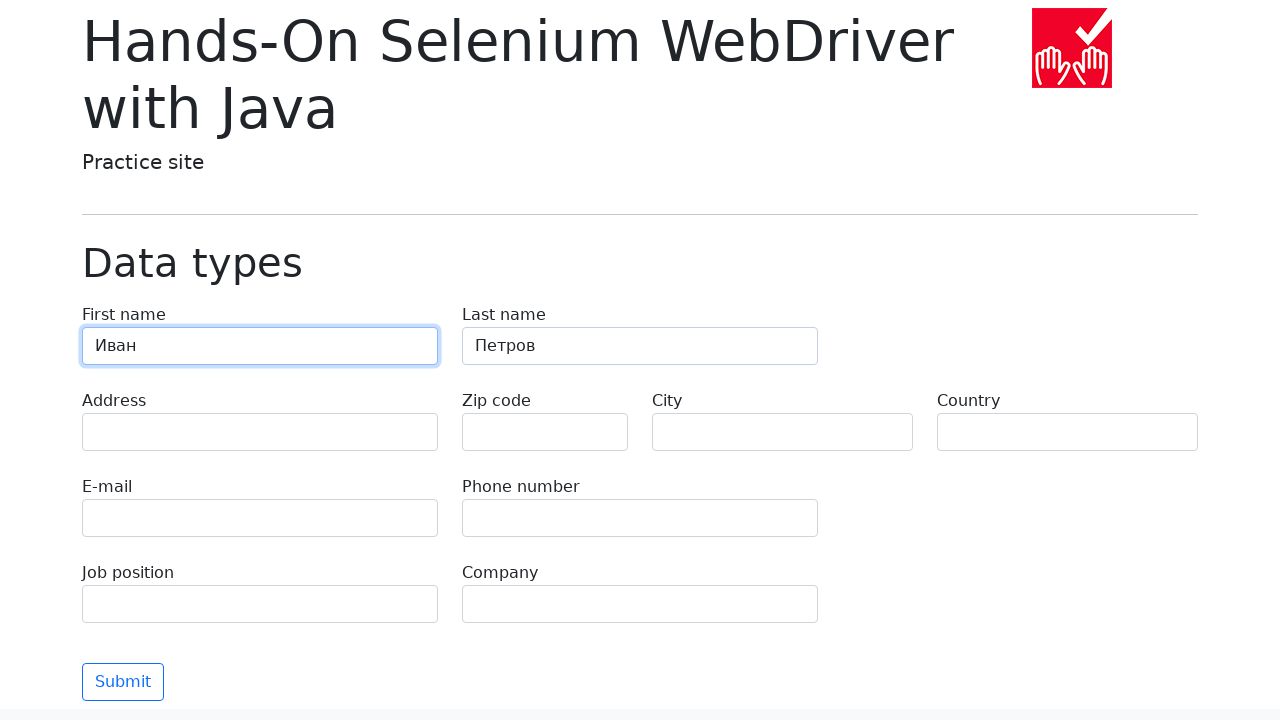

Filled address field with 'Ленина, 55-3' on input[name="address"]
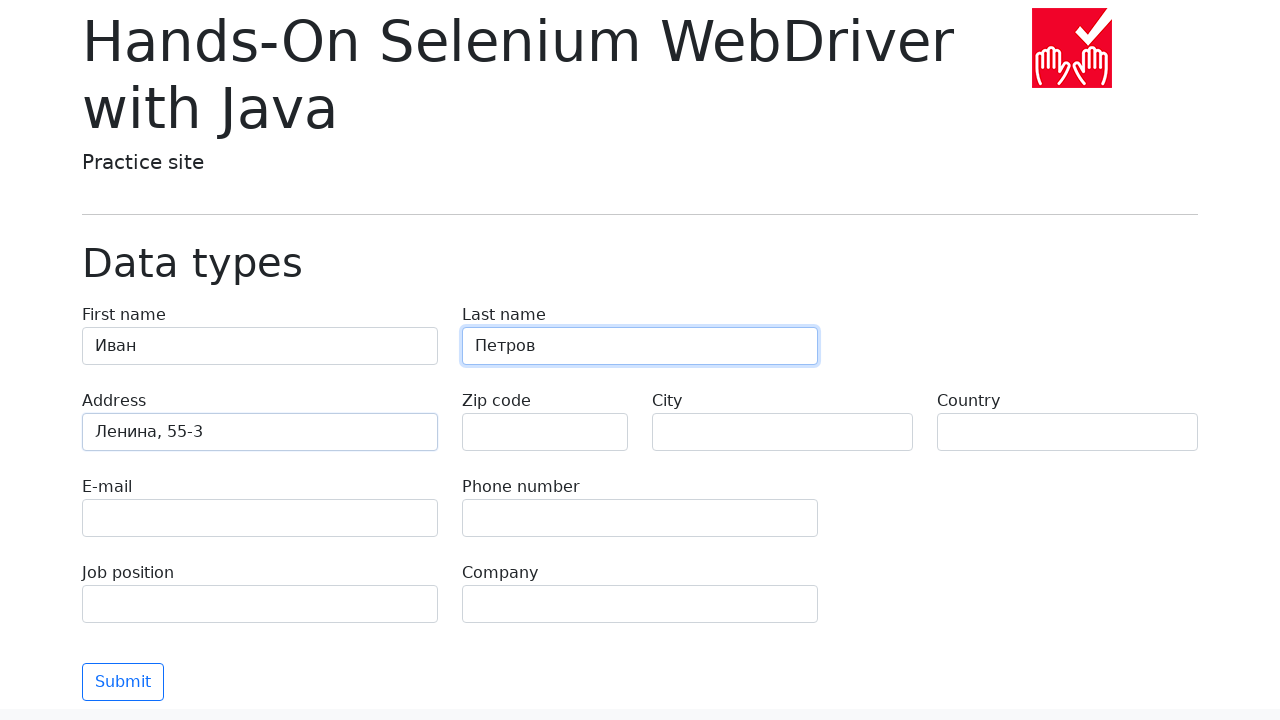

Left zip-code field empty intentionally on input[name="zip-code"]
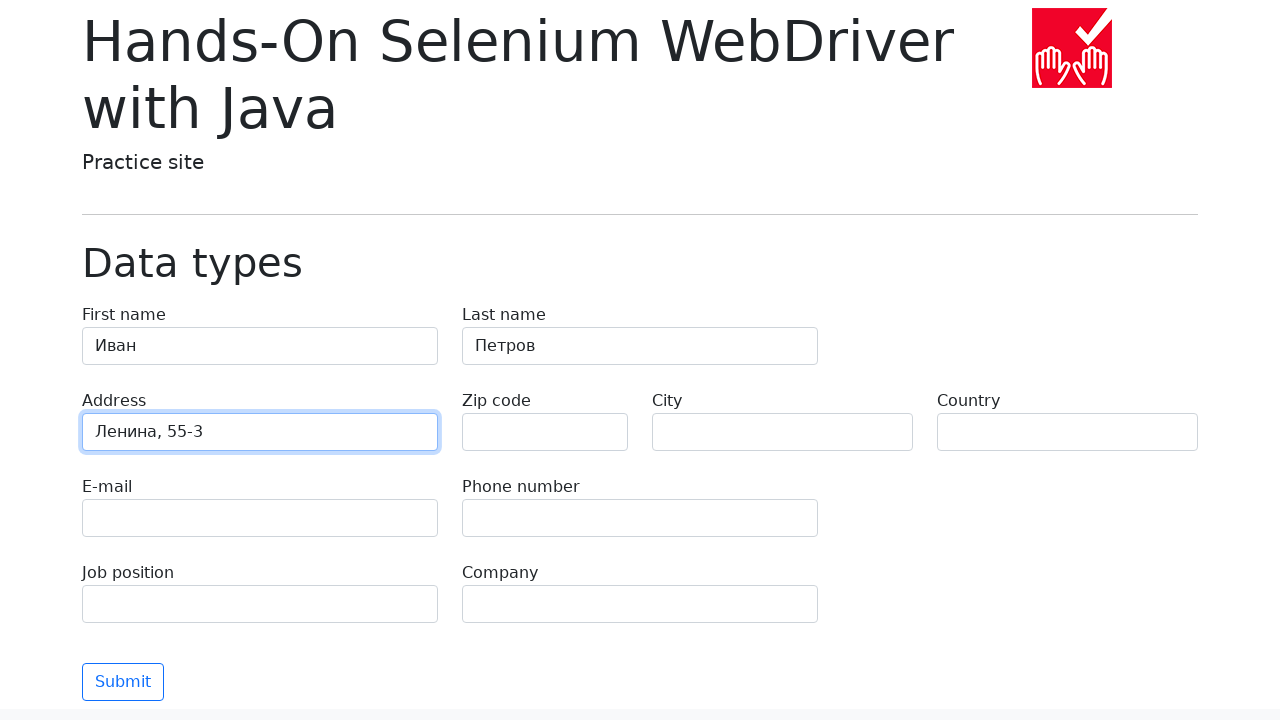

Filled city field with 'Москва' on input[name="city"]
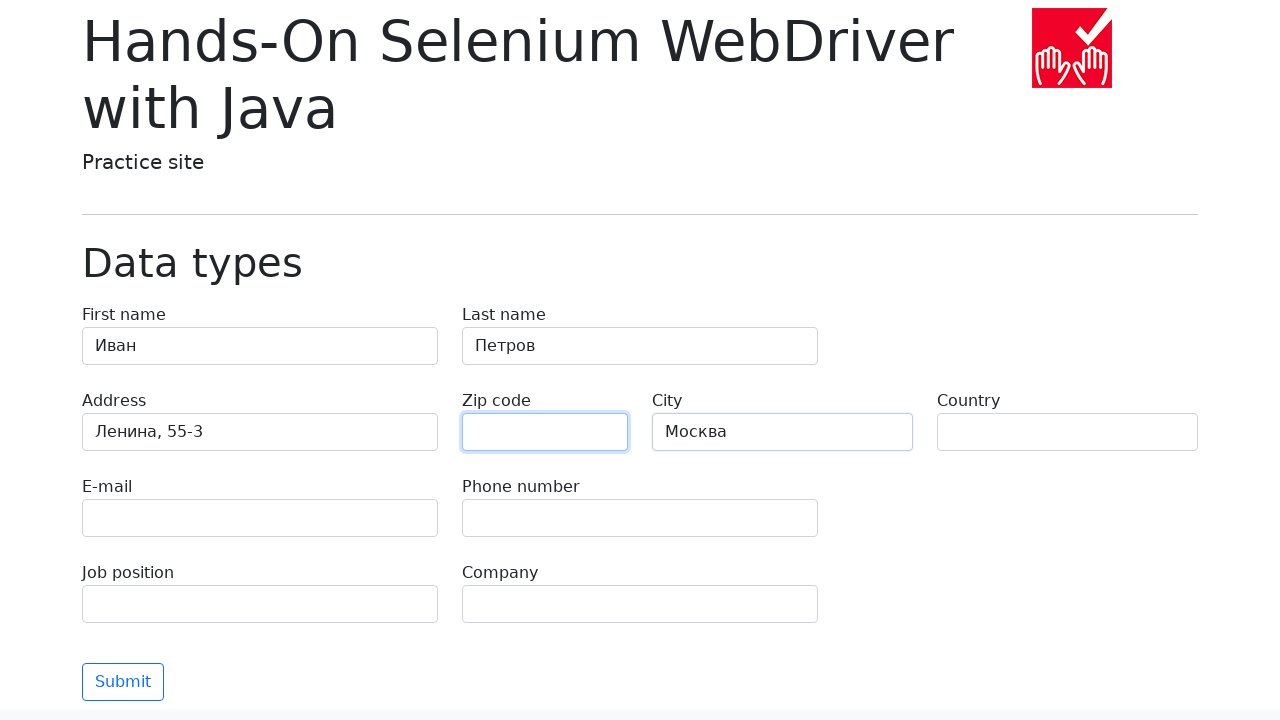

Filled country field with 'Россия' on input[name="country"]
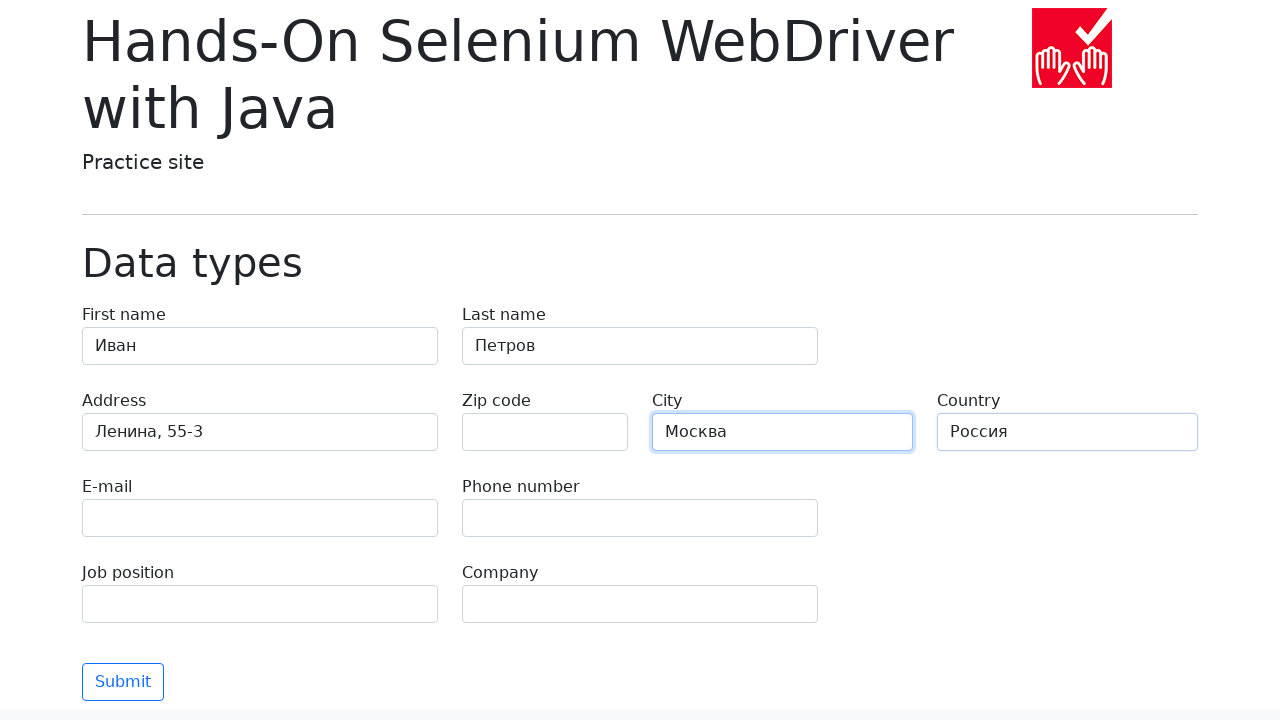

Filled email field with 'test@skypro.com' on input[name="e-mail"]
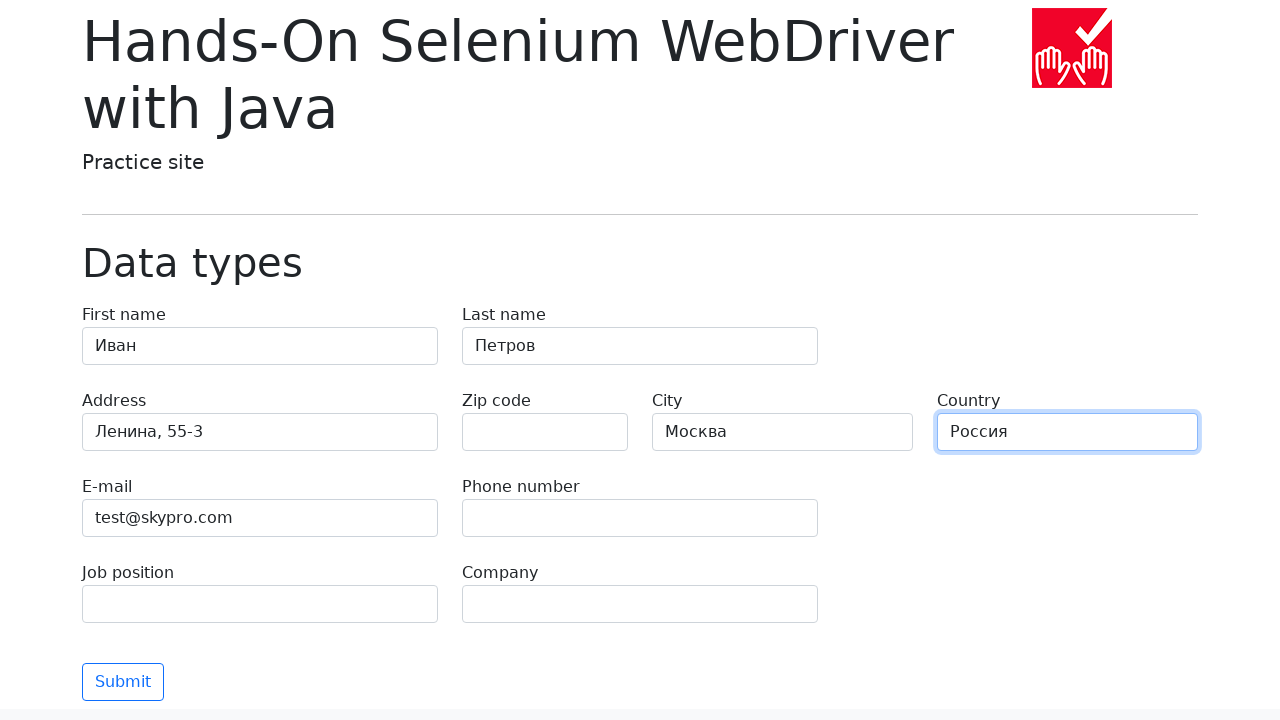

Filled phone field with '+7985899998787' on input[name="phone"]
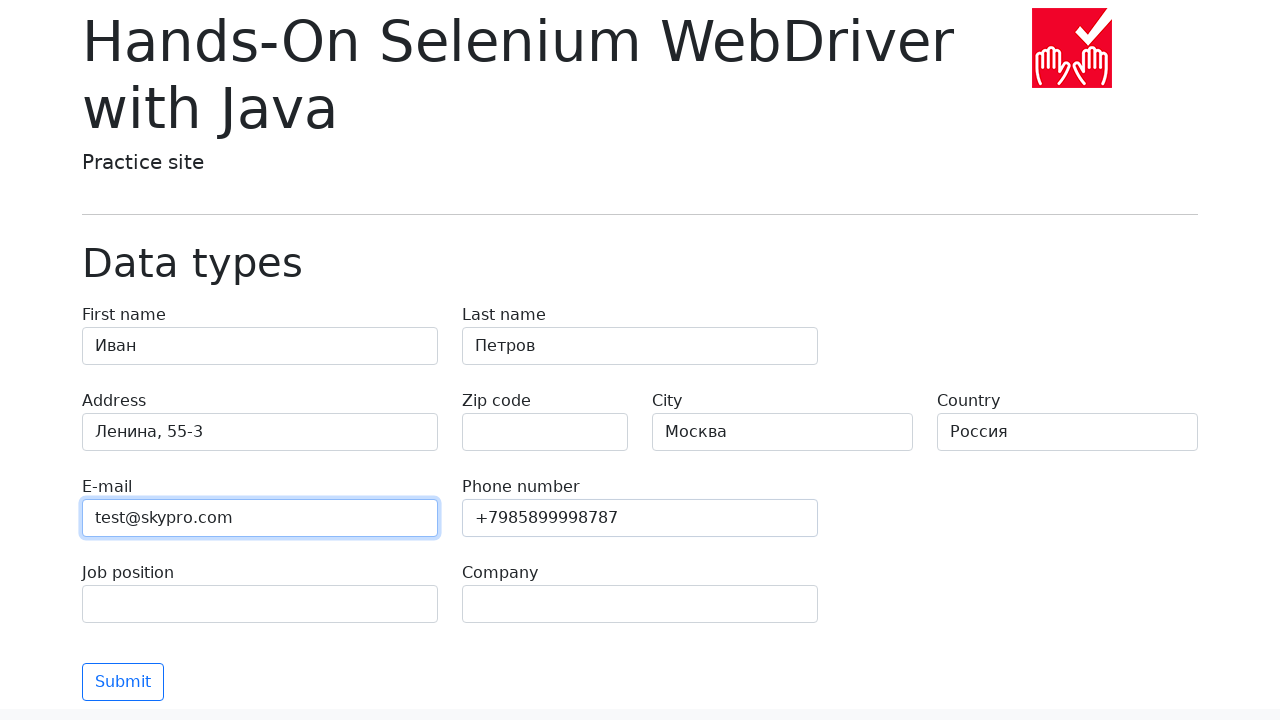

Filled job position field with 'QA' on input[name="job-position"]
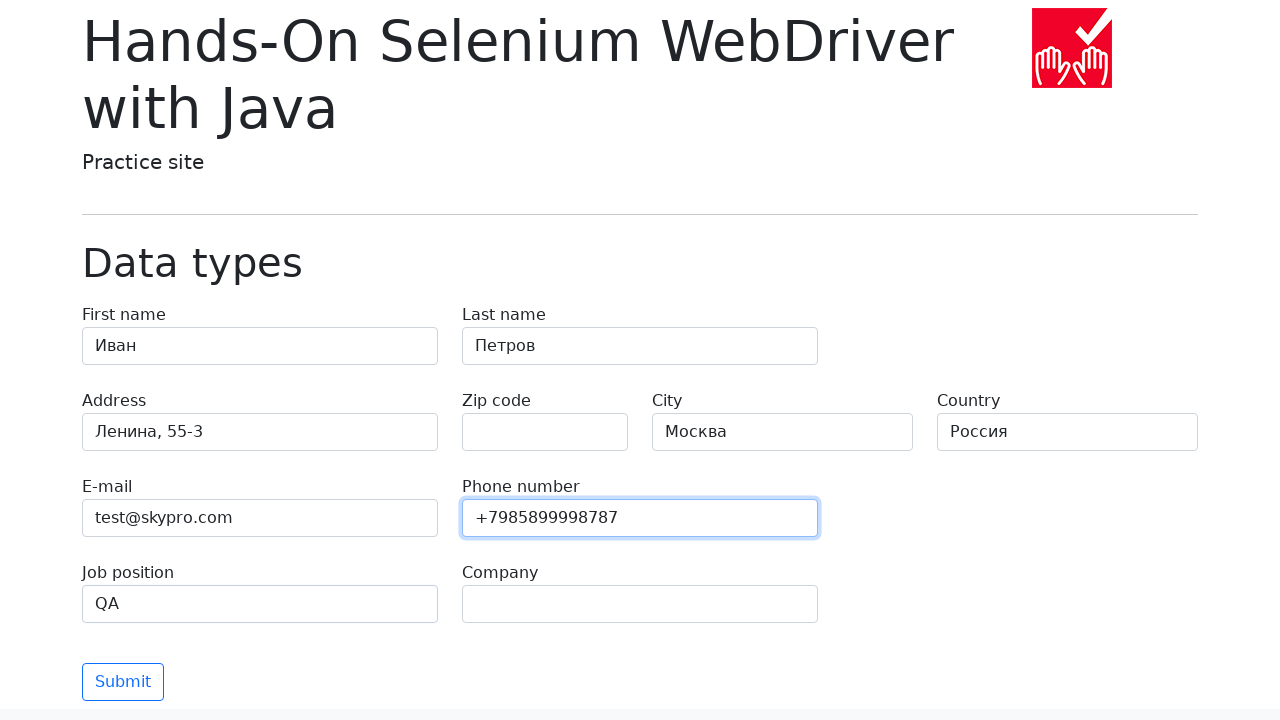

Filled company field with 'SkyPro' on input[name="company"]
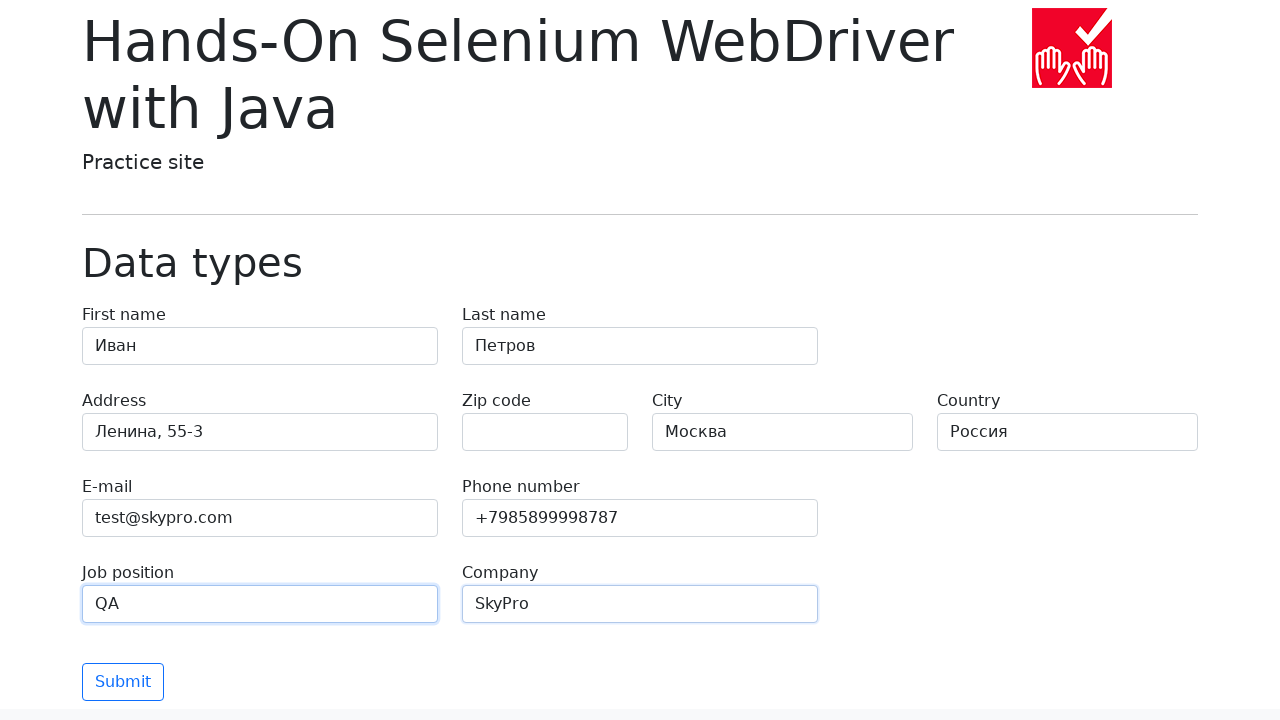

Clicked submit button to submit the form at (123, 682) on button[type="submit"]
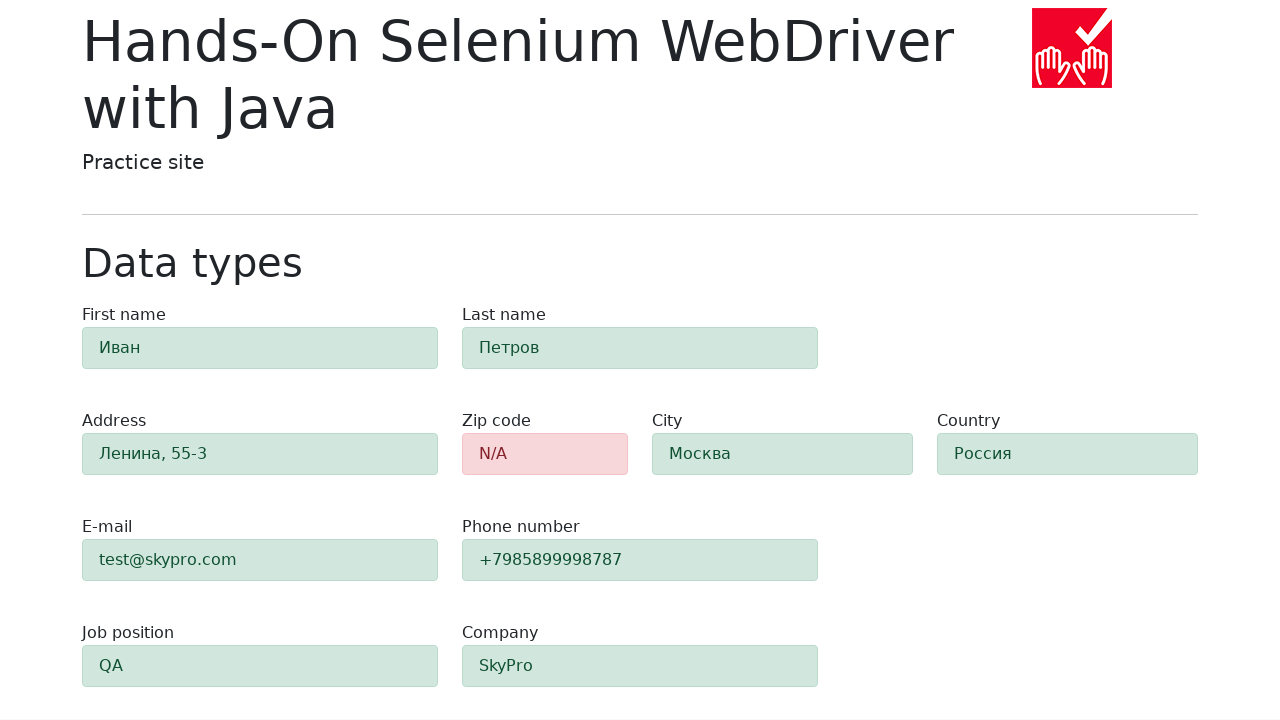

Waited 500ms for form validation to complete
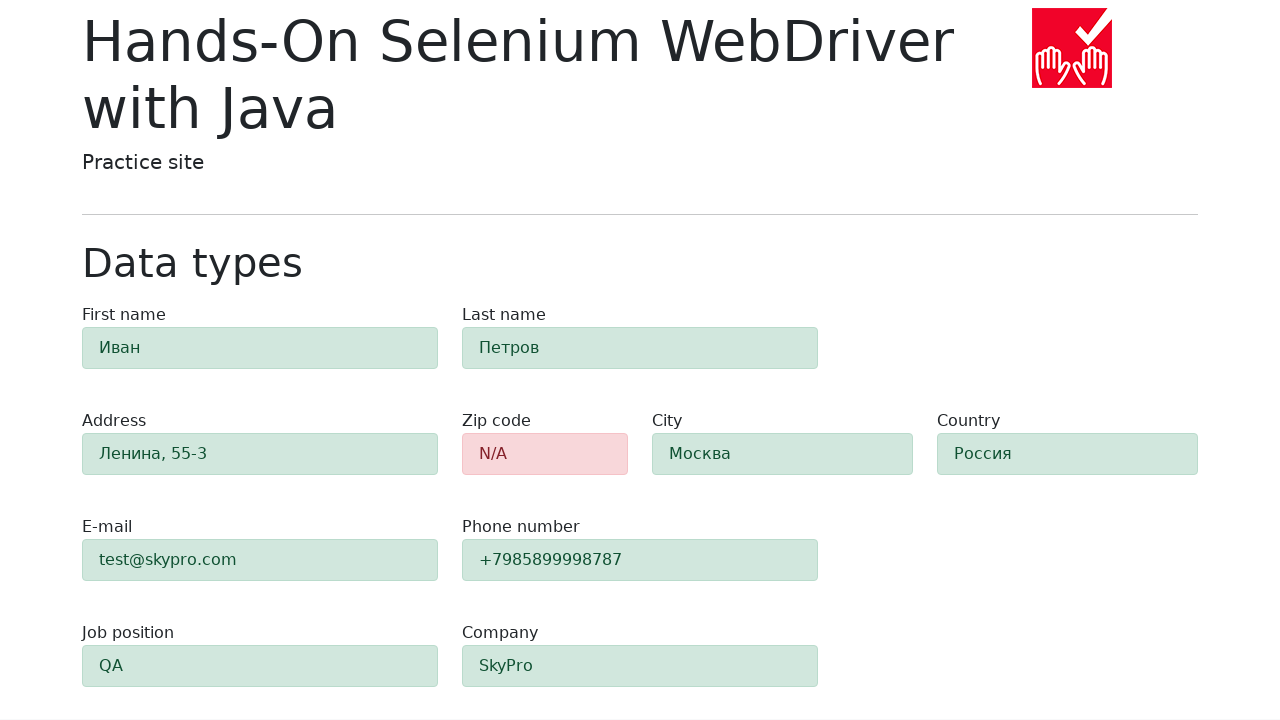

Verified zip-code field has red background (rgb(248, 215, 218)) indicating validation error
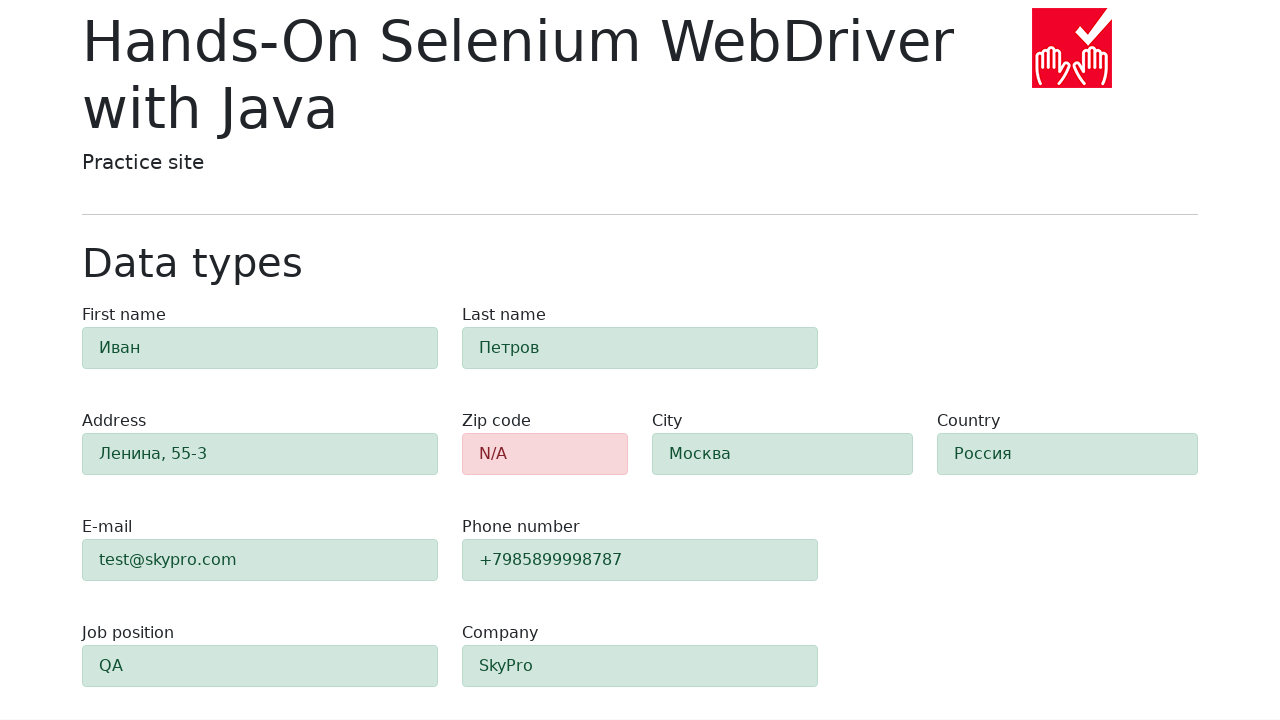

Verified first-name field has green background (rgb(209, 231, 221)) indicating valid input
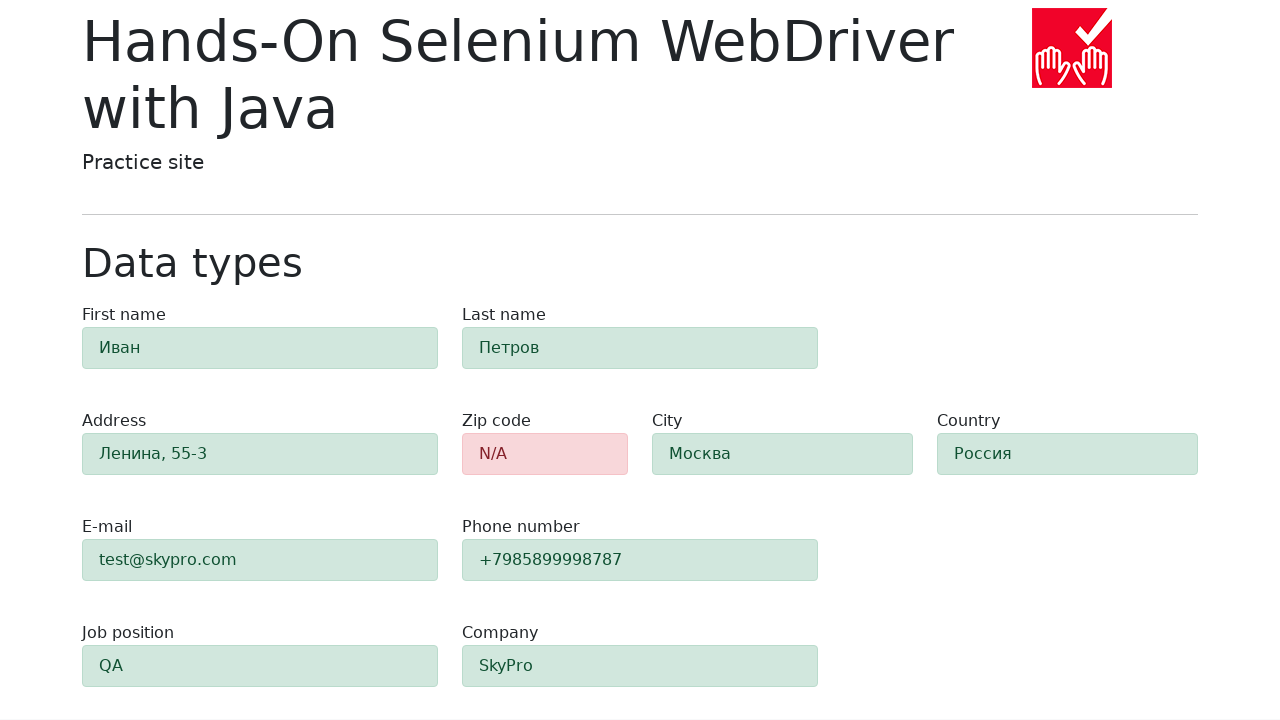

Verified last-name field has green background (rgb(209, 231, 221)) indicating valid input
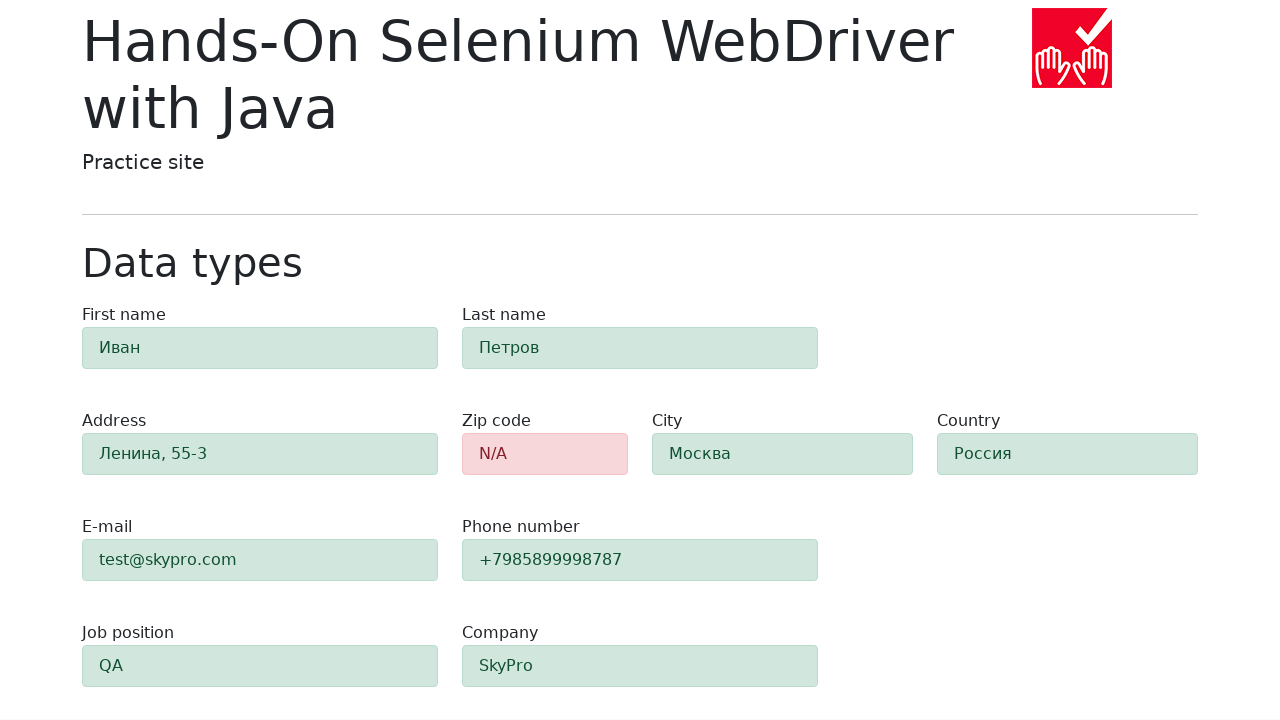

Verified address field has green background (rgb(209, 231, 221)) indicating valid input
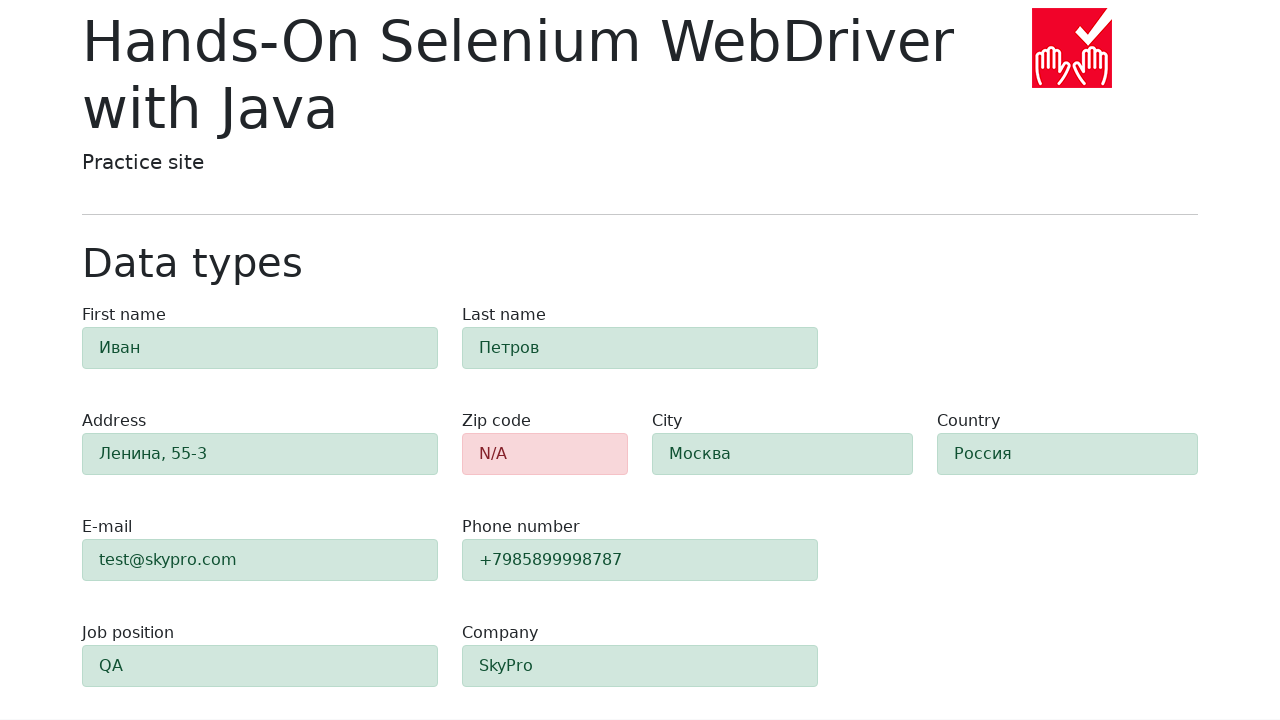

Verified city field has green background (rgb(209, 231, 221)) indicating valid input
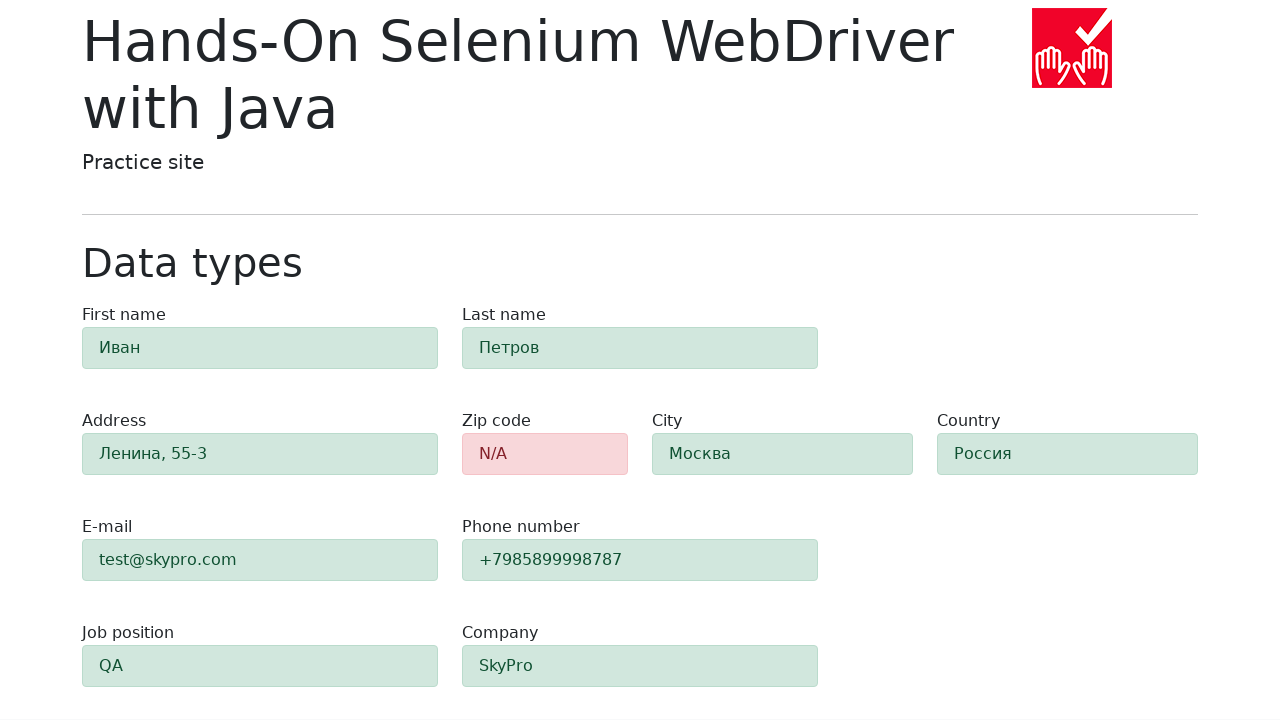

Verified country field has green background (rgb(209, 231, 221)) indicating valid input
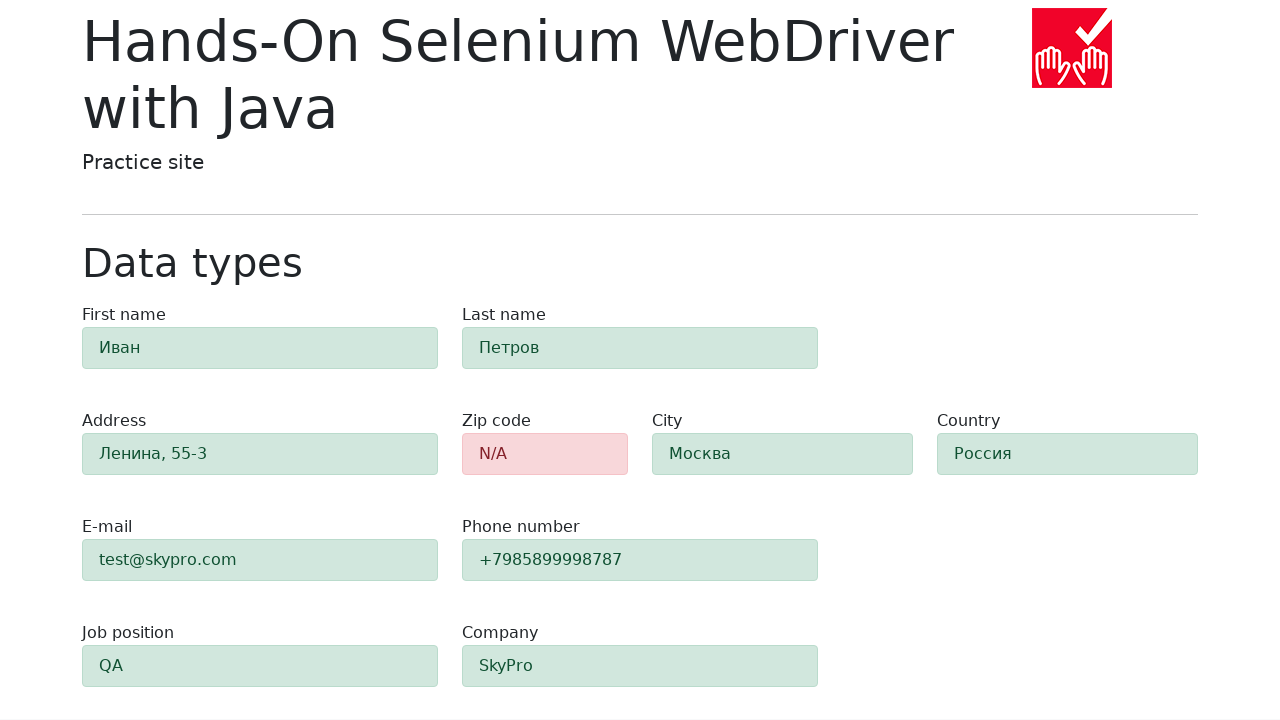

Verified e-mail field has green background (rgb(209, 231, 221)) indicating valid input
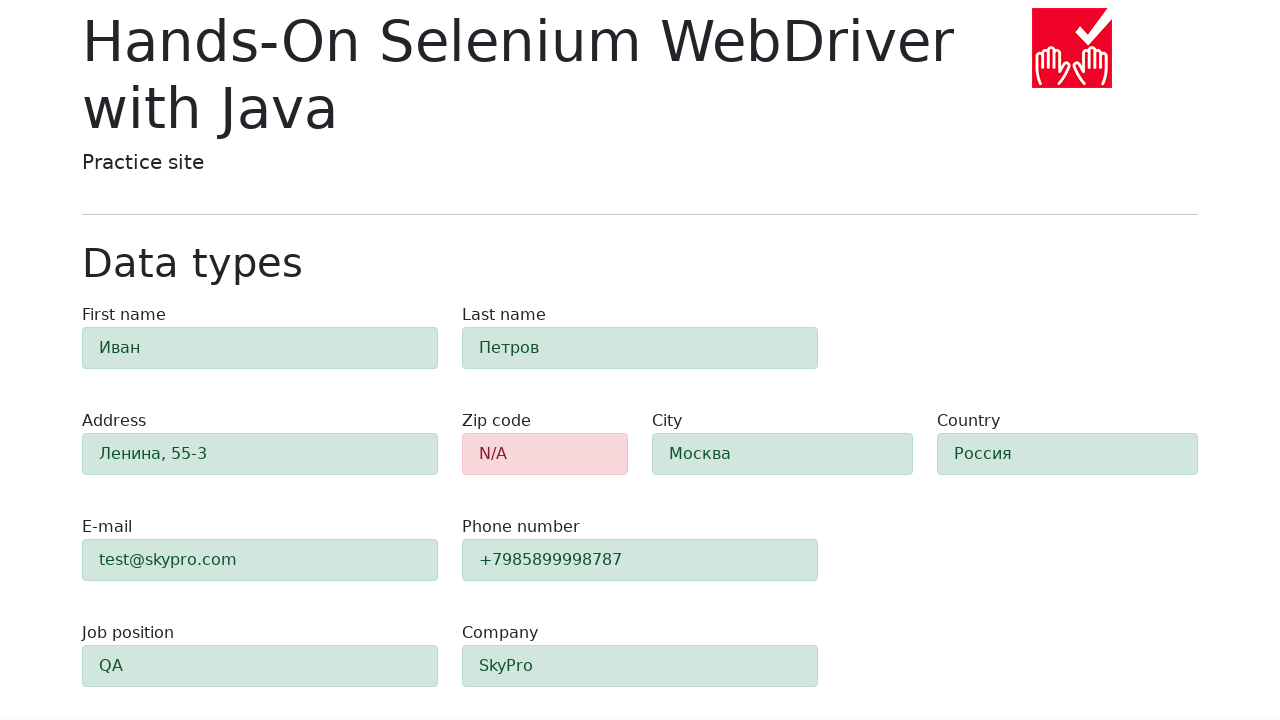

Verified phone field has green background (rgb(209, 231, 221)) indicating valid input
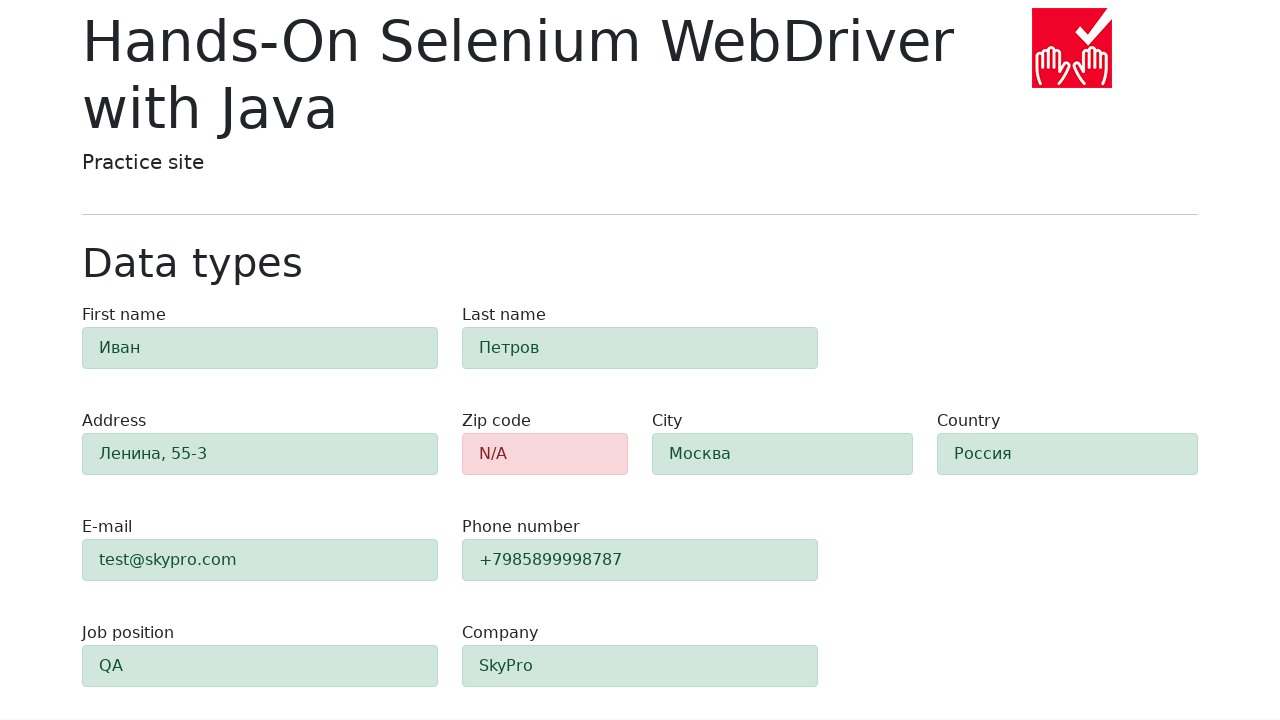

Verified job-position field has green background (rgb(209, 231, 221)) indicating valid input
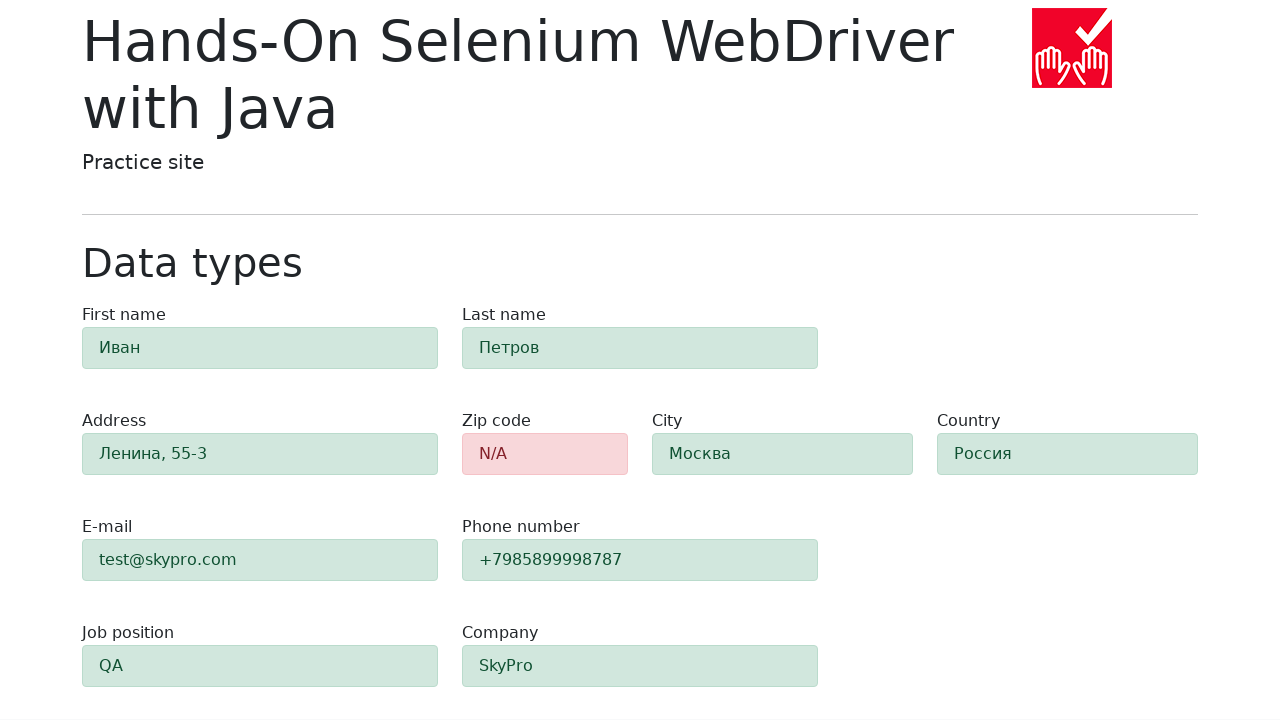

Verified company field has green background (rgb(209, 231, 221)) indicating valid input
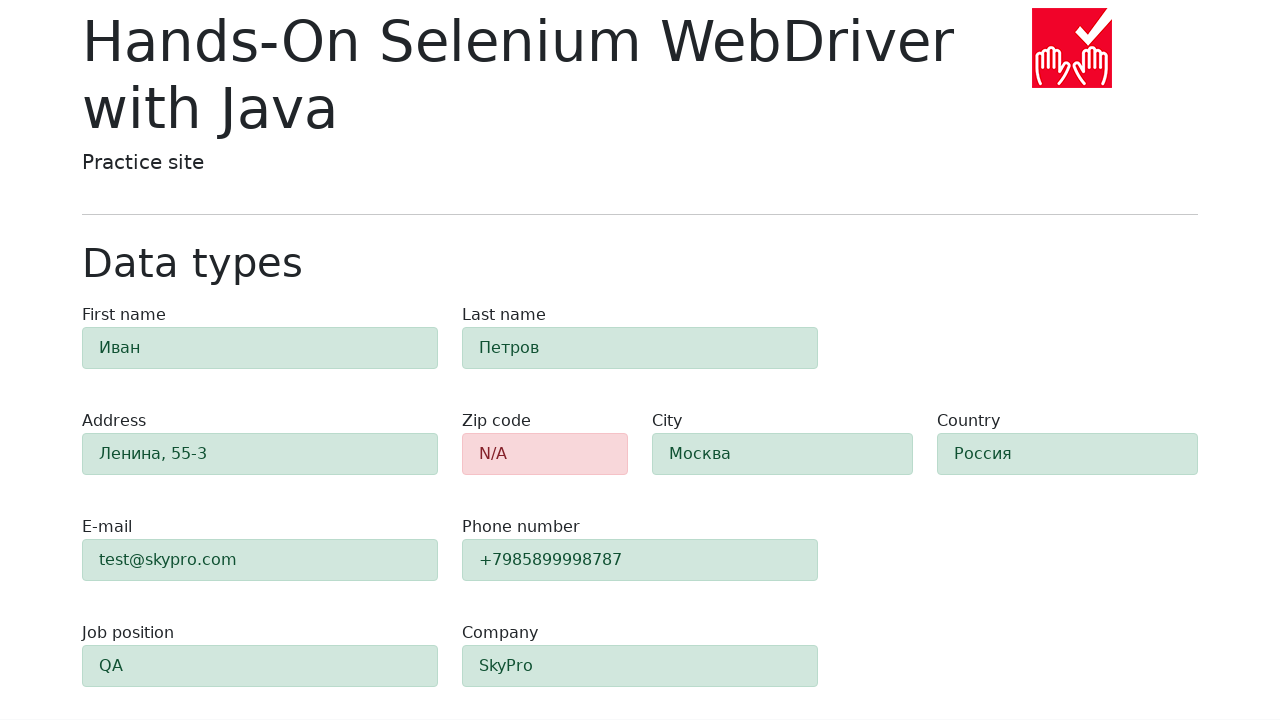

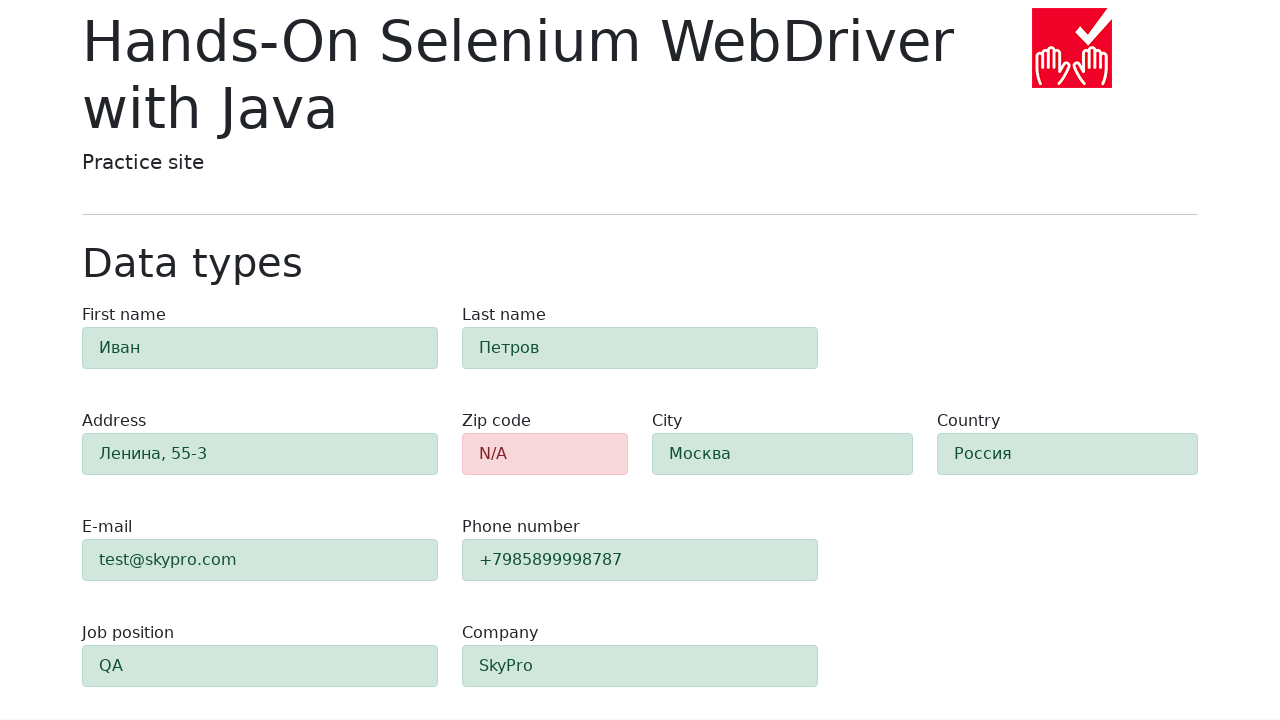